Tests input field functionality by entering a number, clearing the field, and entering a different number

Starting URL: http://the-internet.herokuapp.com/inputs

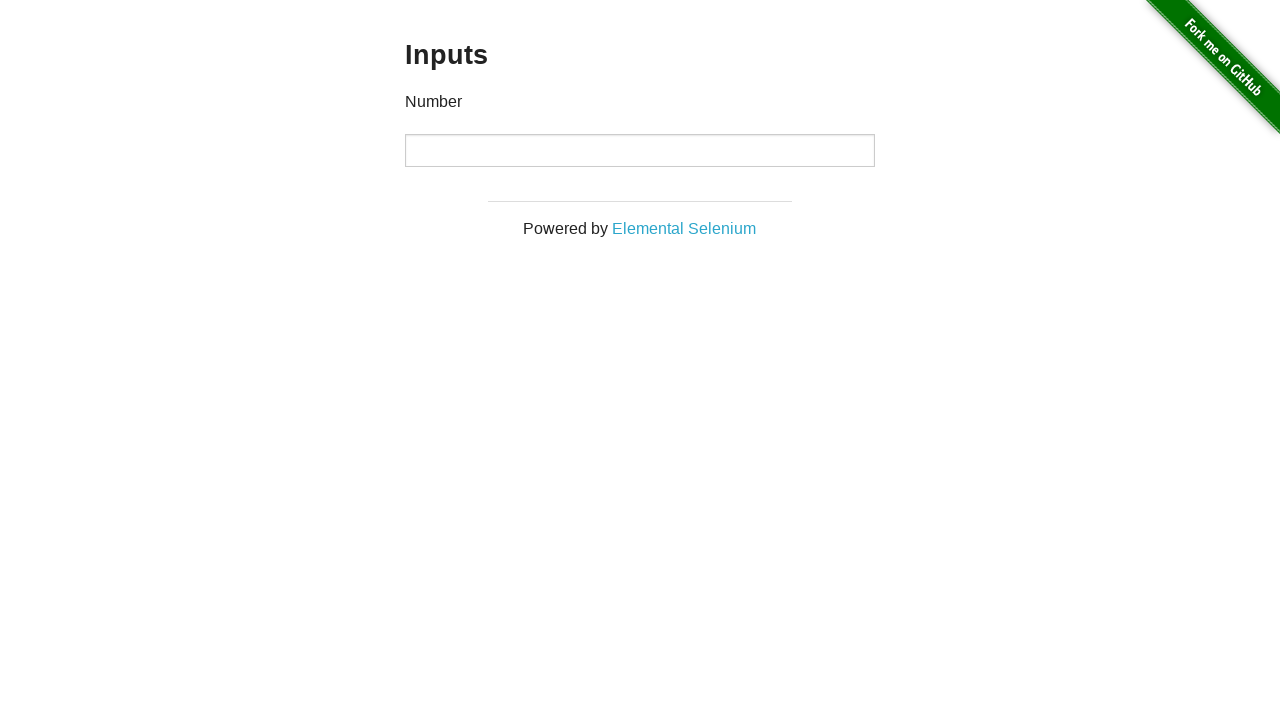

Entered '1000' in number input field on input[type='number']
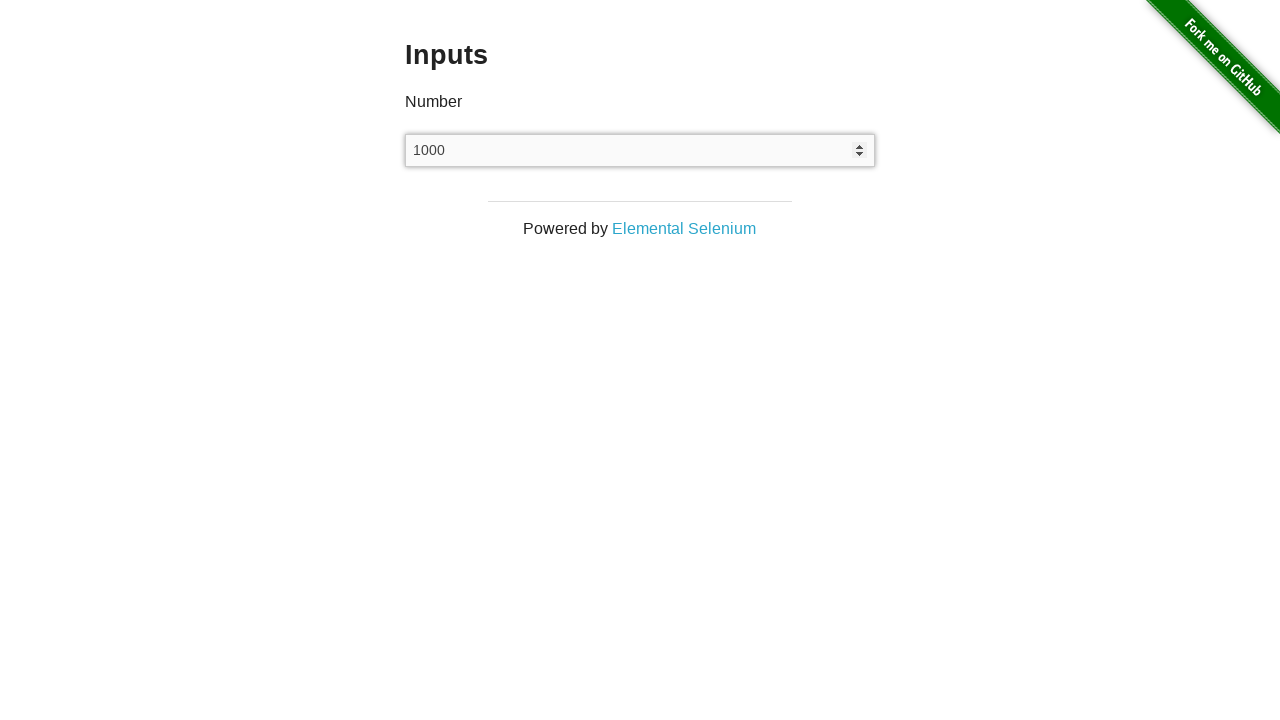

Cleared the number input field on input[type='number']
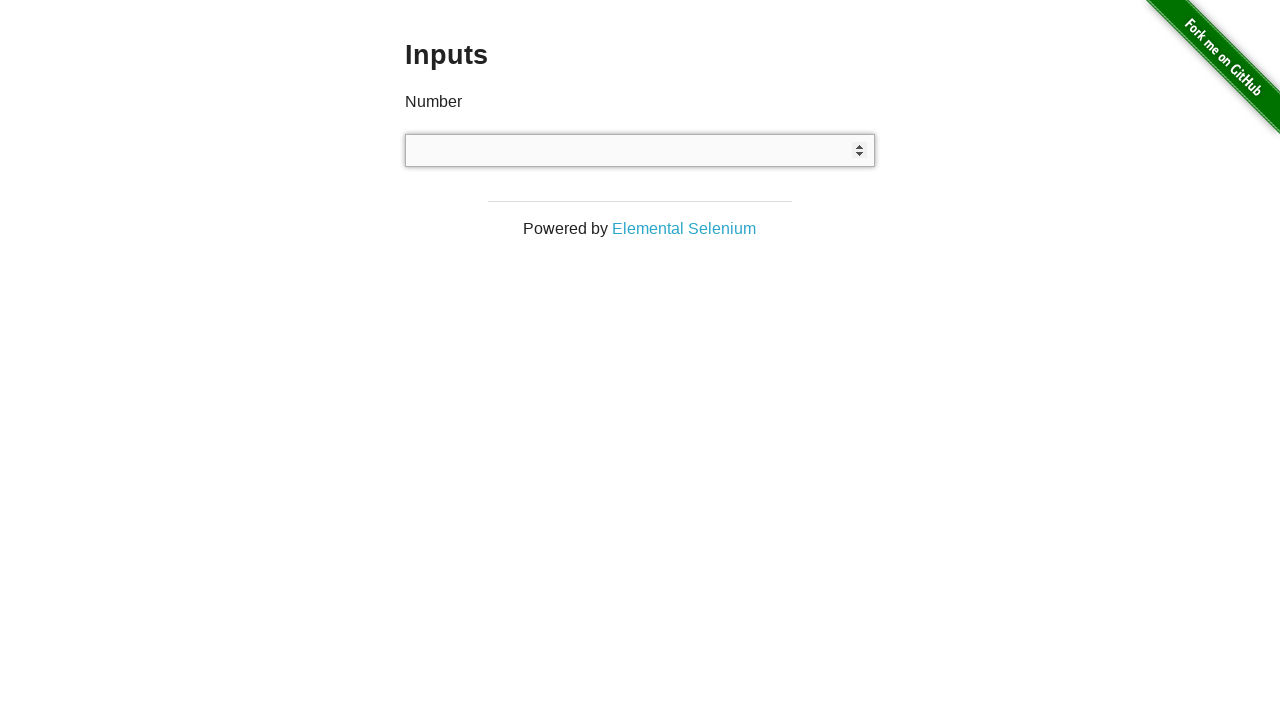

Entered '999' in number input field on input[type='number']
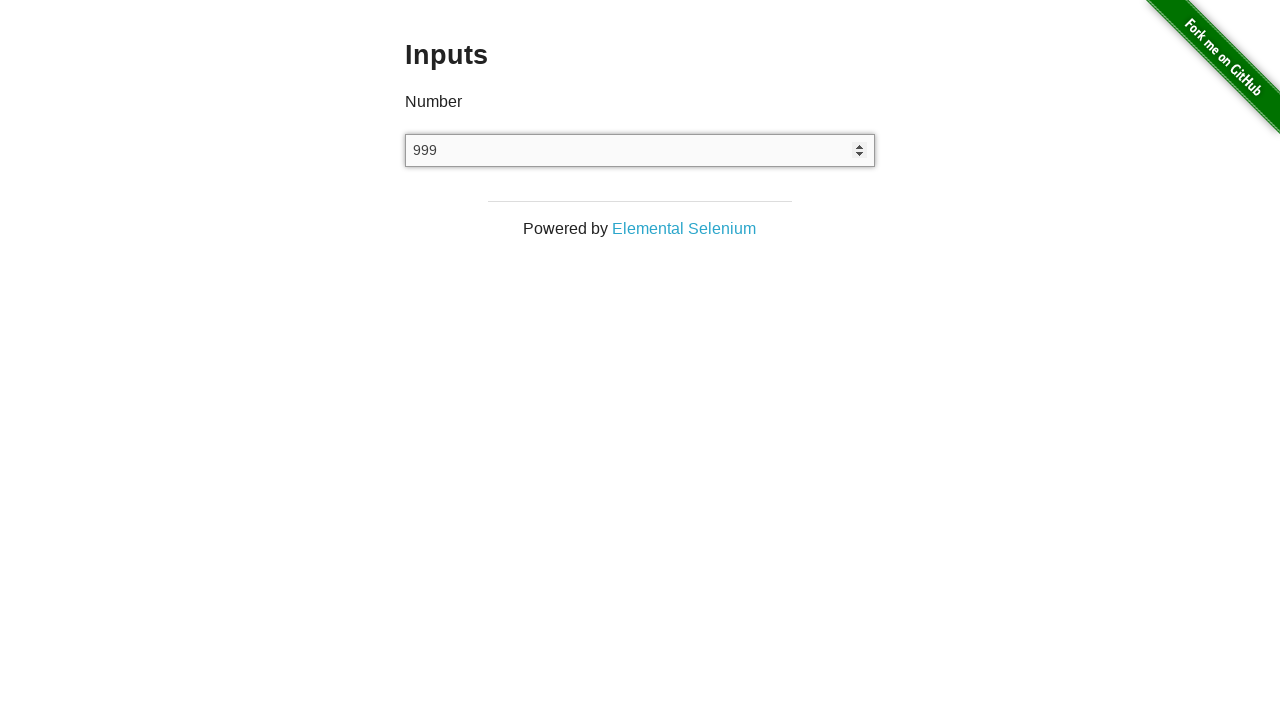

Waited for 1 second to observe the result
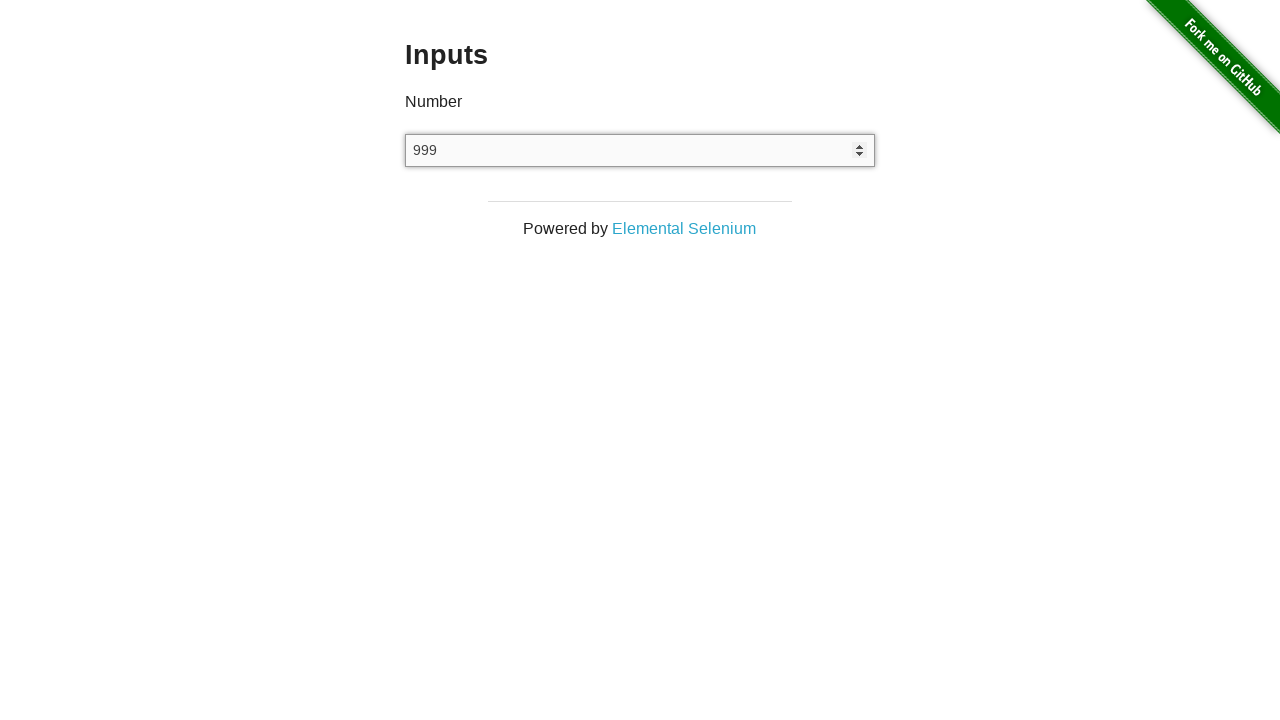

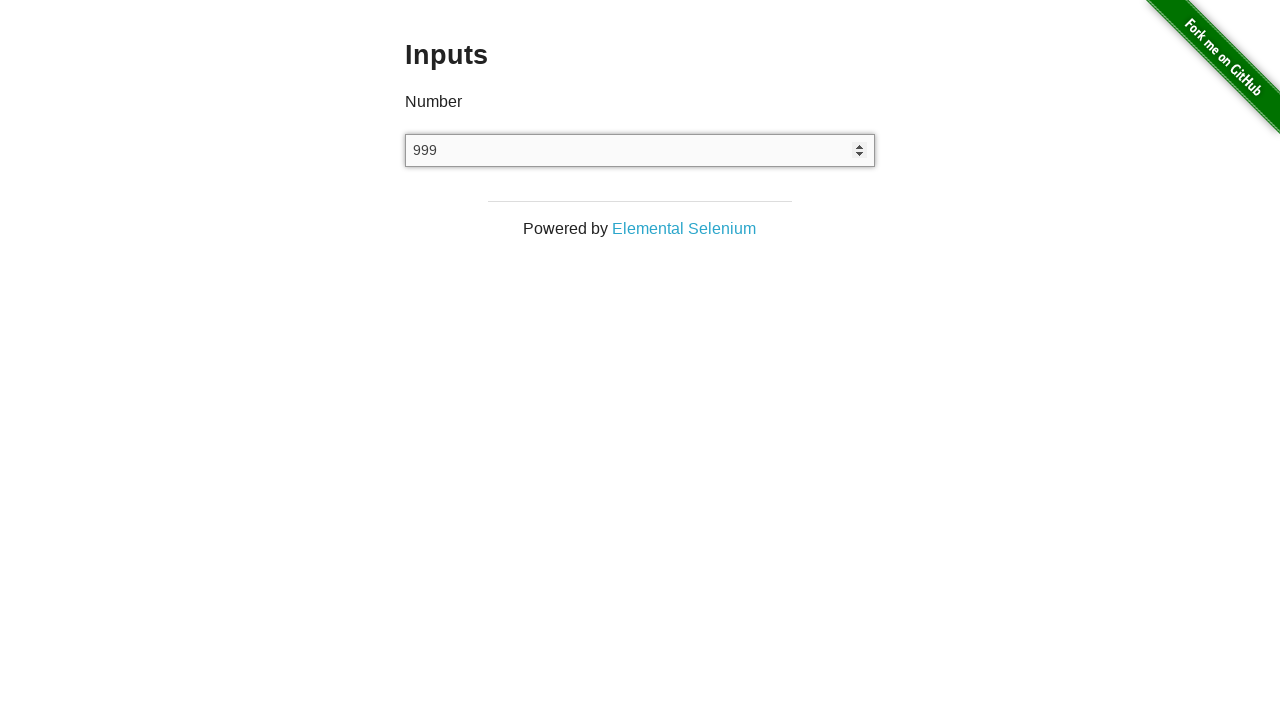